Tests clicking a button that triggers a JavaScript alert box, accepts the alert, and verifies the alert message content.

Starting URL: https://kristinek.github.io/site/examples/alerts_popups

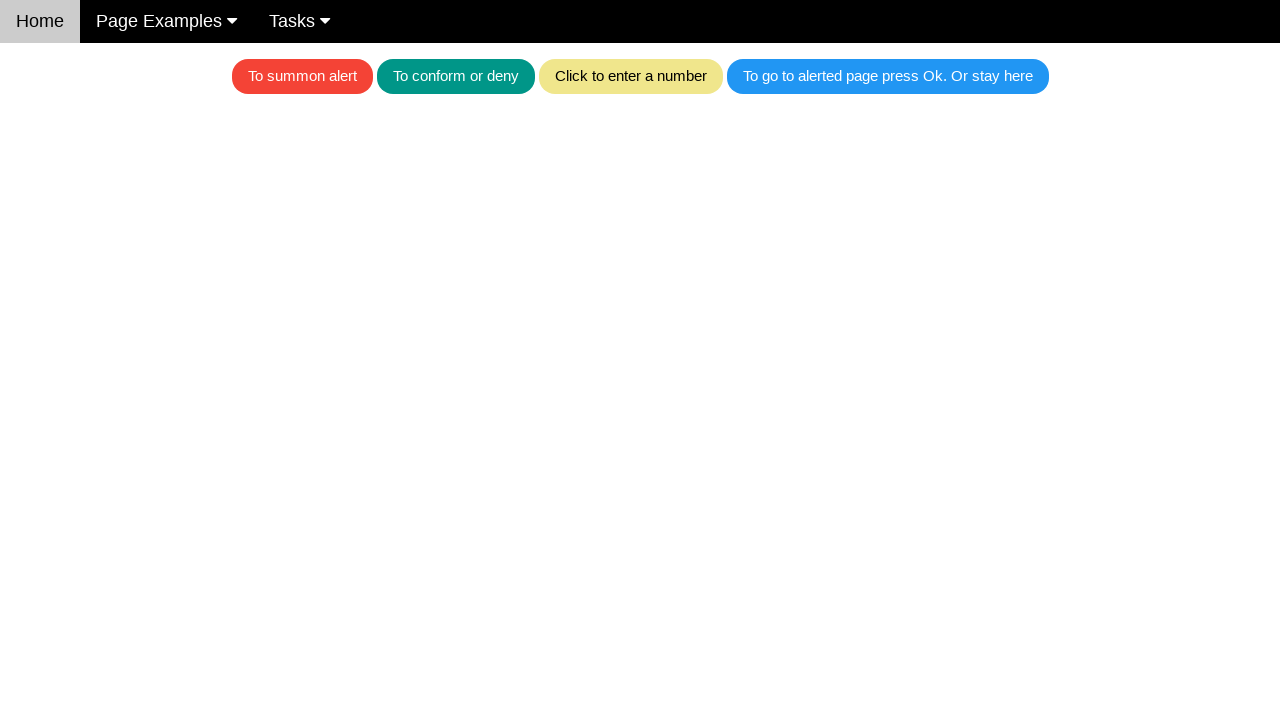

Clicked button to trigger alert at (302, 76) on .w3-btn
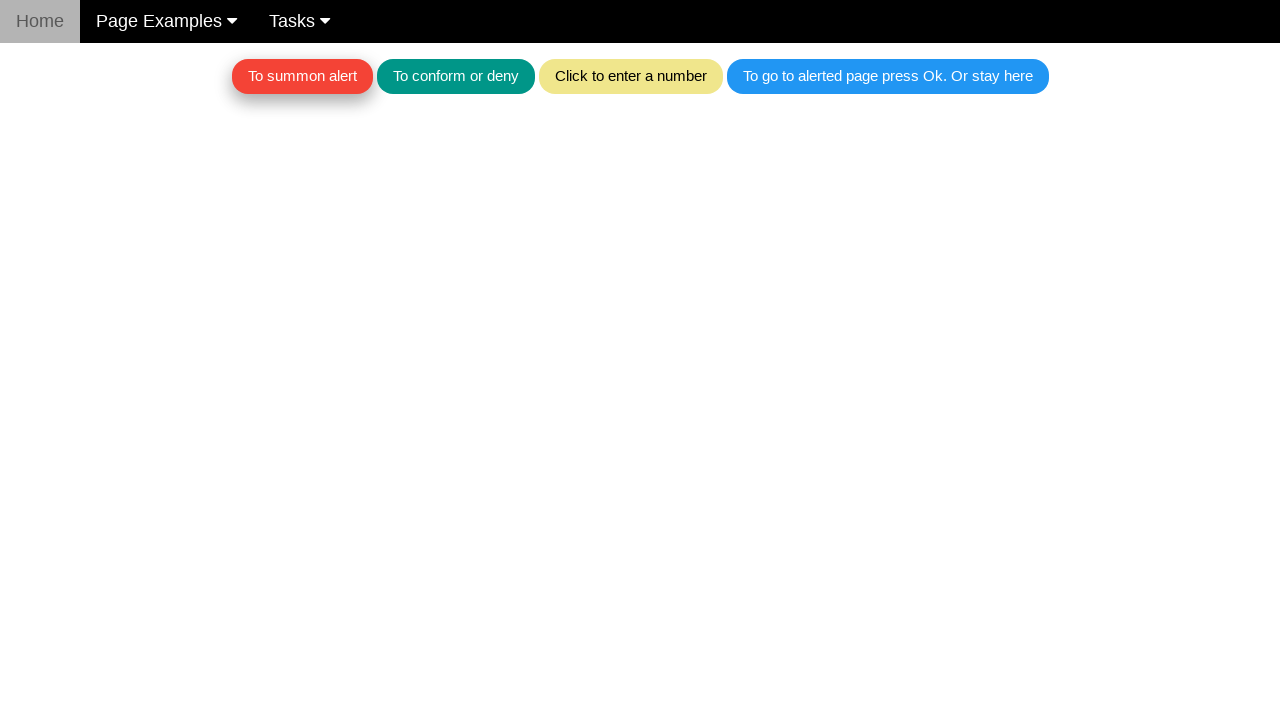

Set up dialog handler to accept alerts
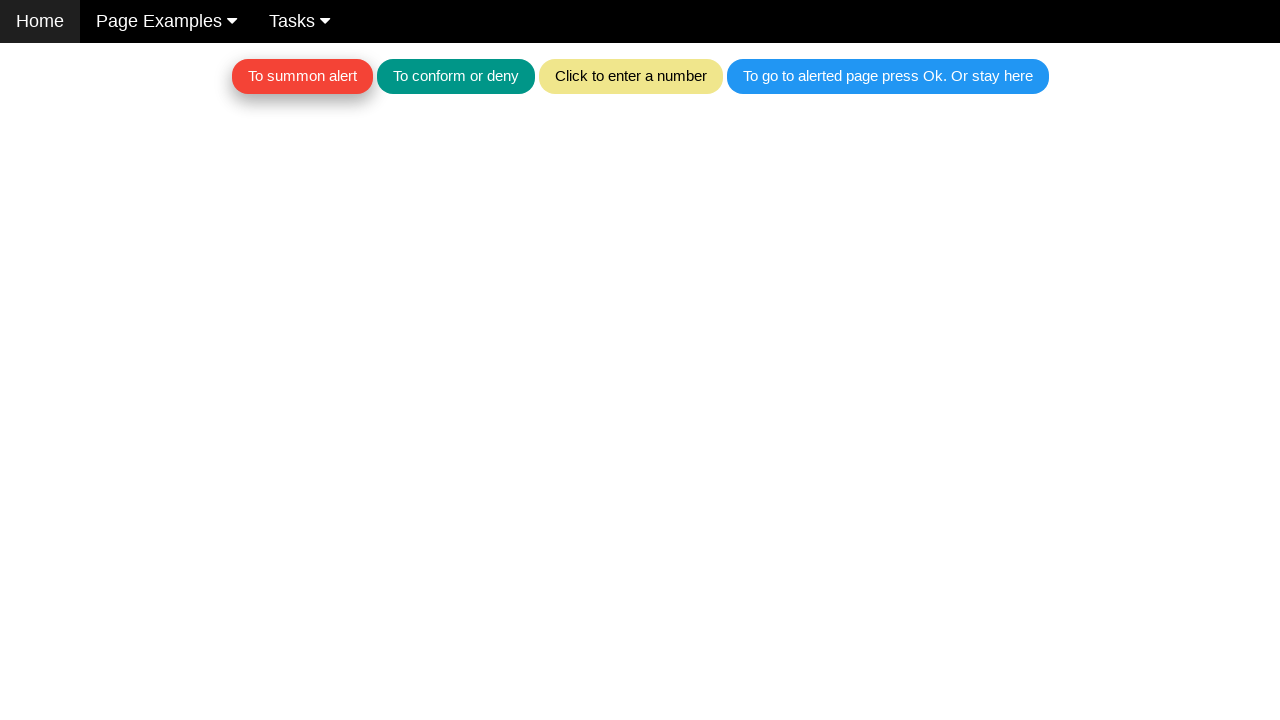

Clicked button again to trigger alert with handler active at (302, 76) on .w3-btn
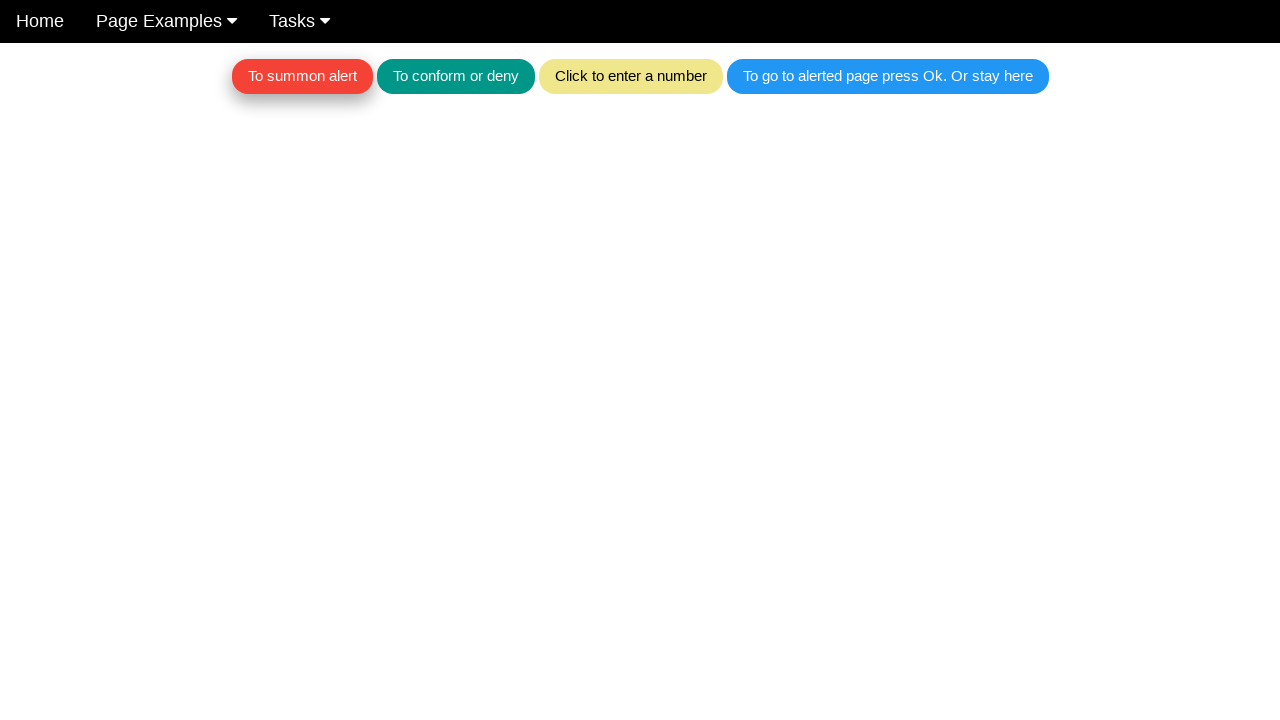

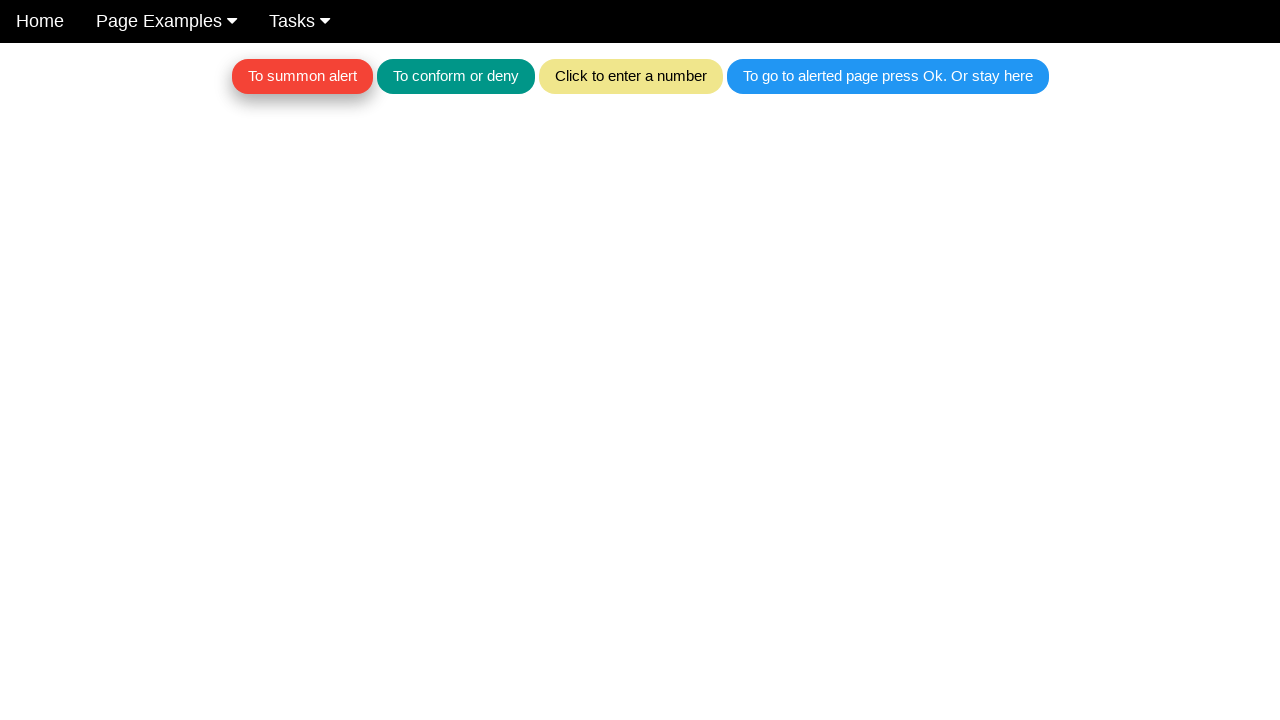